Navigates to Mars news page and waits for news article content to load, verifying the page displays news items

Starting URL: https://data-class-mars.s3.amazonaws.com/Mars/index.html

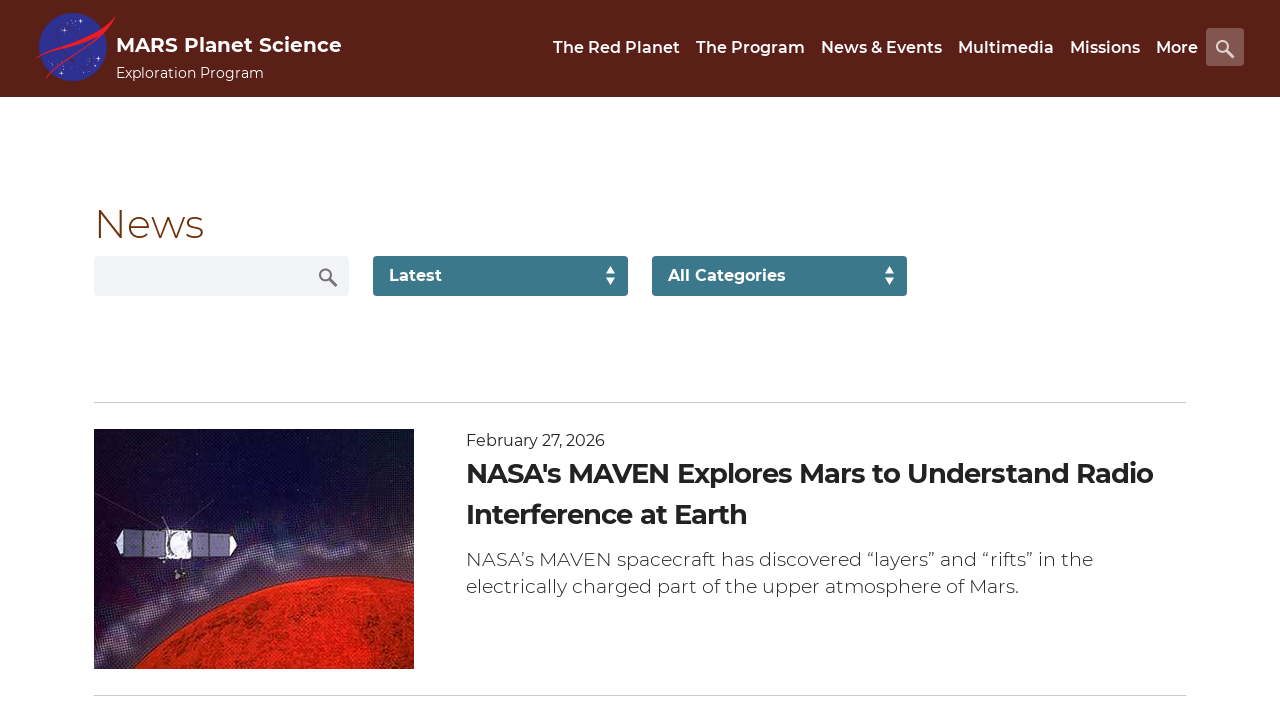

Navigated to Mars news page
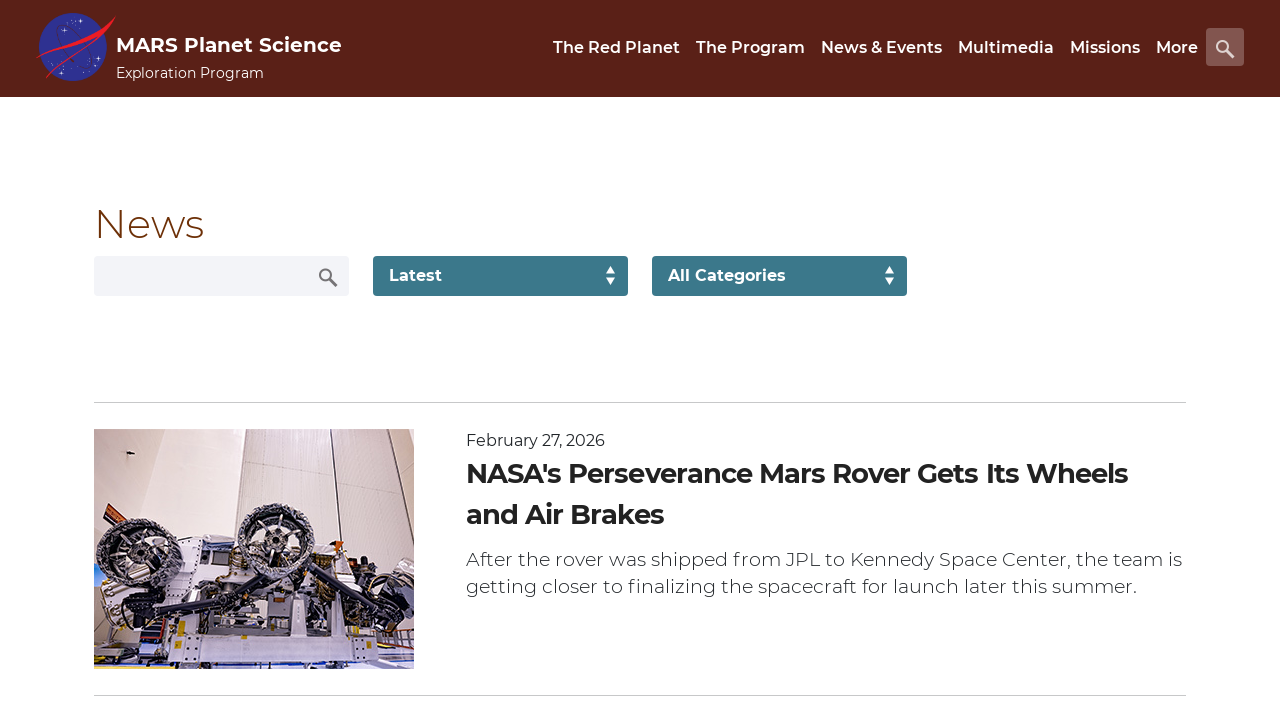

News article list content loaded
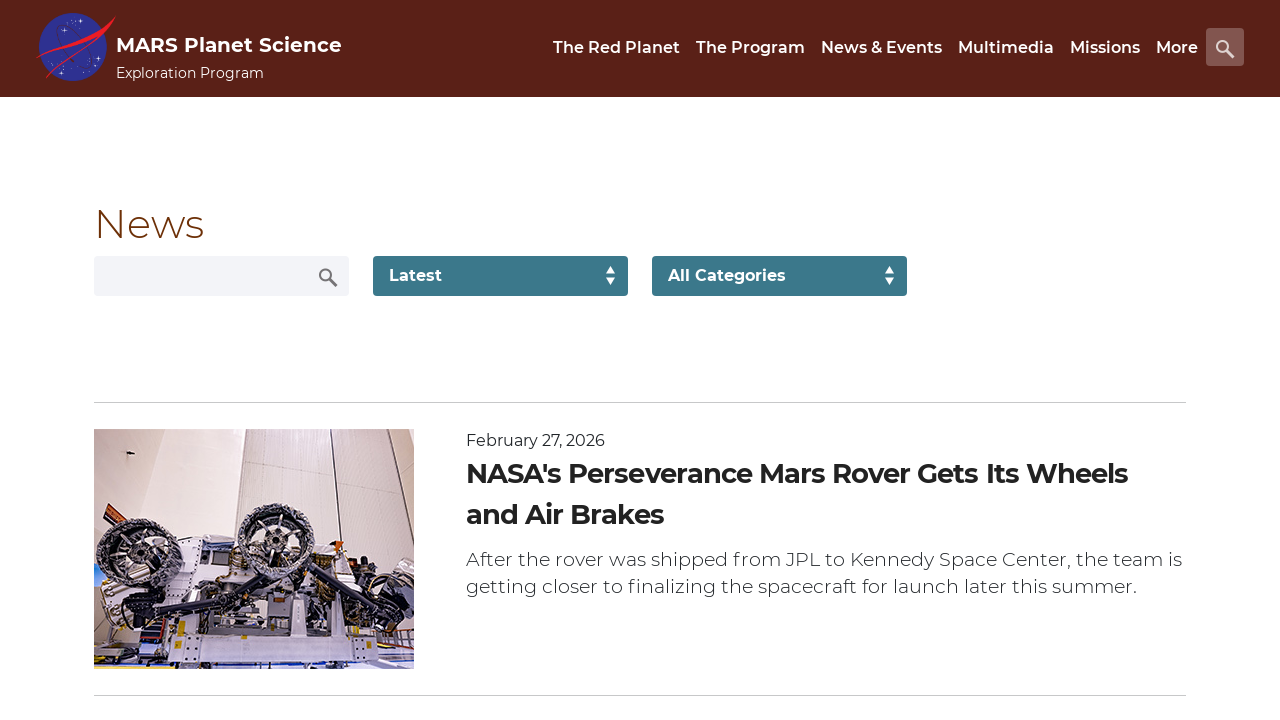

News title elements are present on page
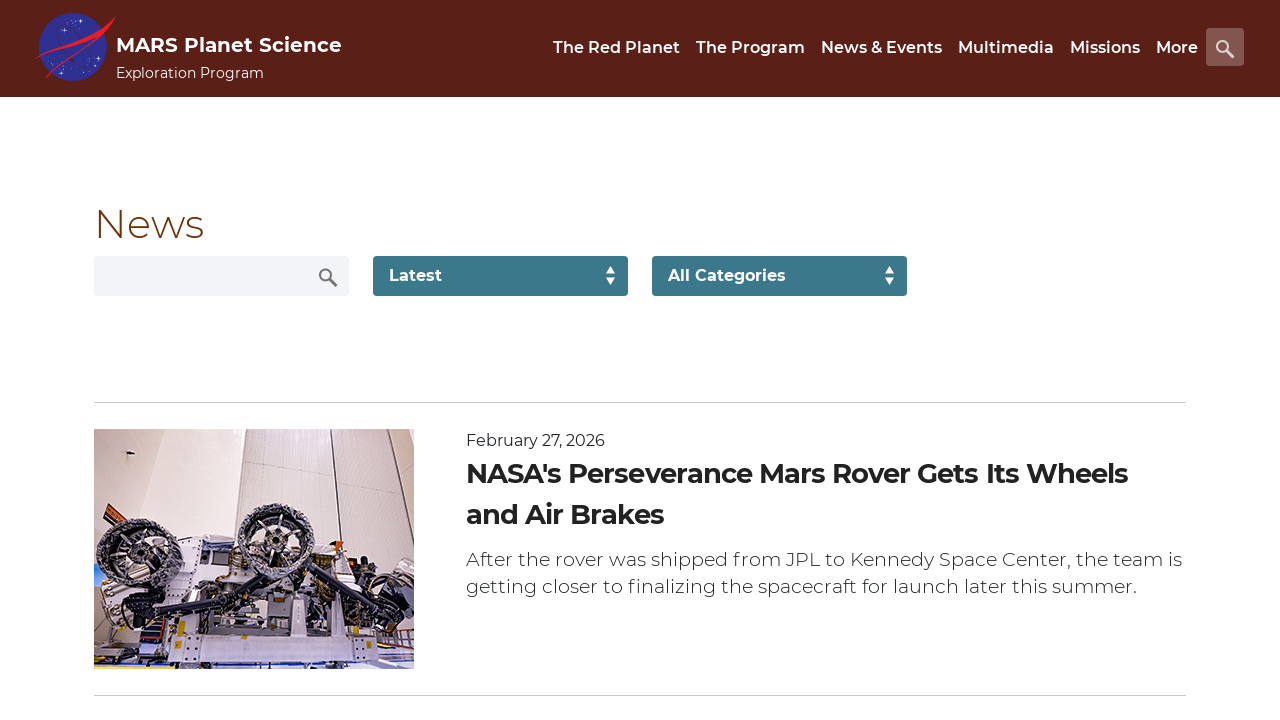

News article teaser body elements are present on page
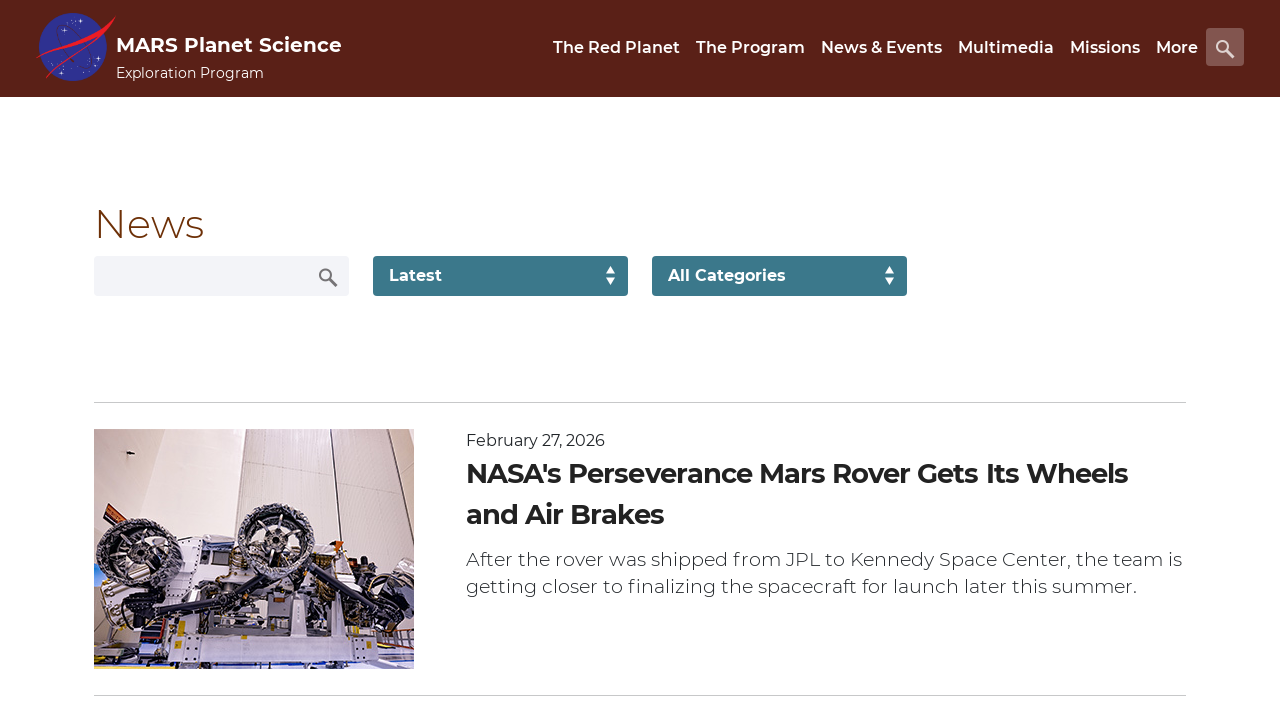

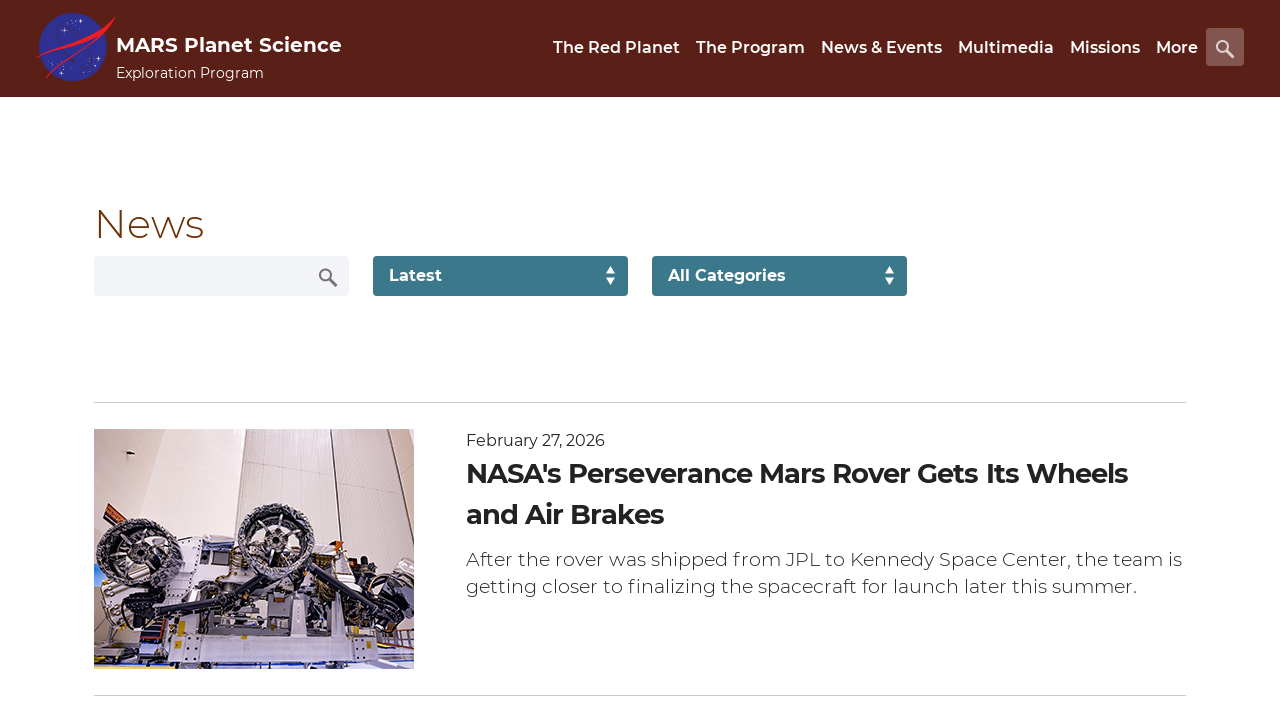